Tests the Due Date Calculator by selecting month April, day 21, year 2019, and cycle length 28 days.

Starting URL: https://www.calculator.net/

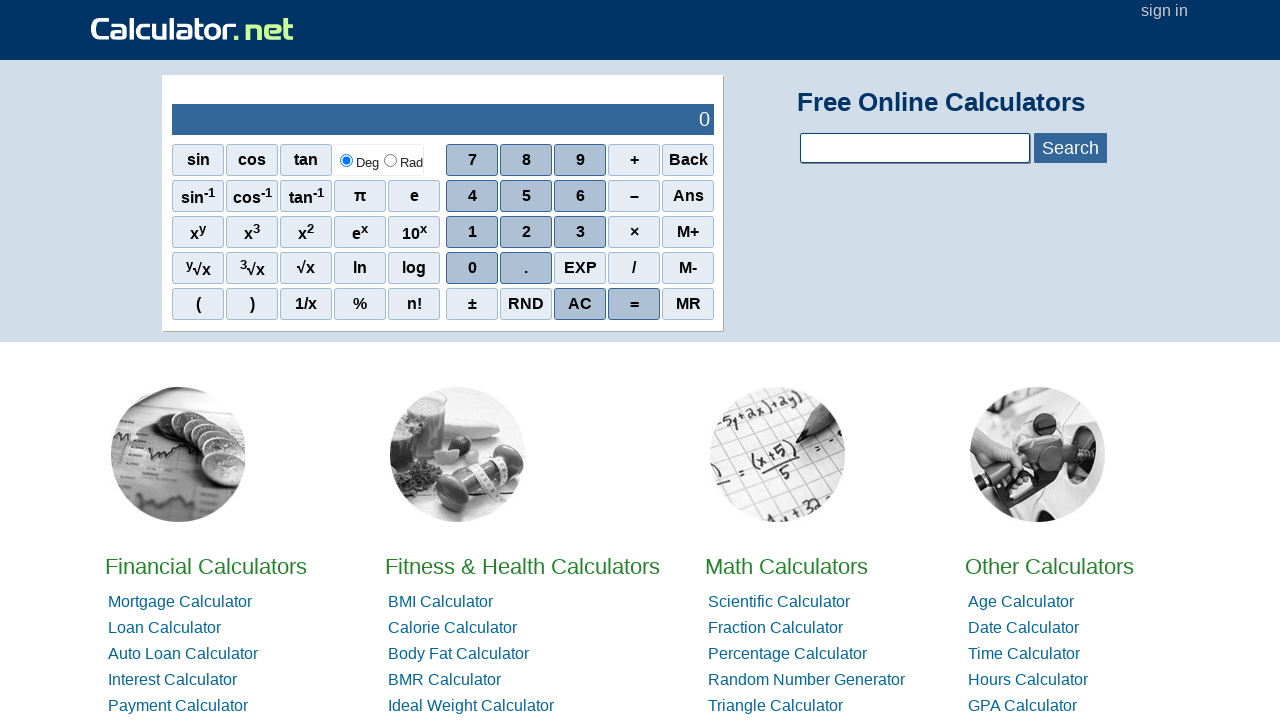

Clicked on Due Date Calculator link at (460, 360) on text=Due Date Calculator
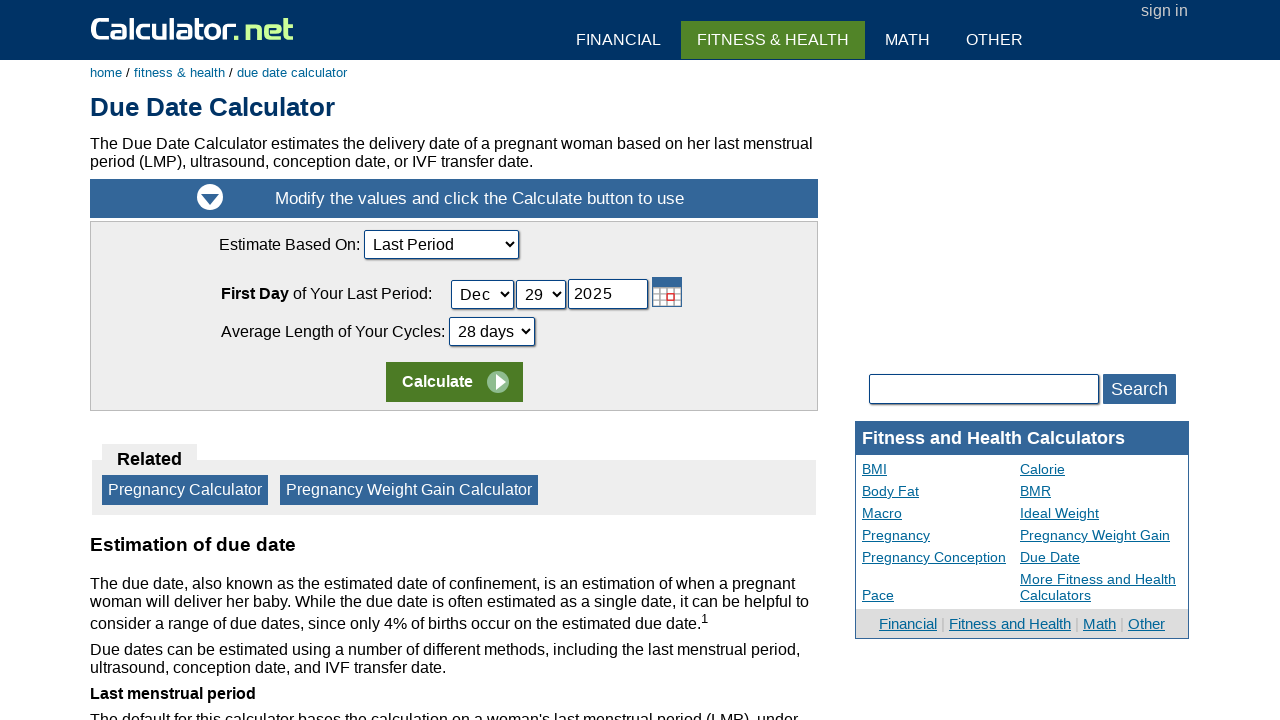

Selected month April on #cLastPeriodDay_Month_ID
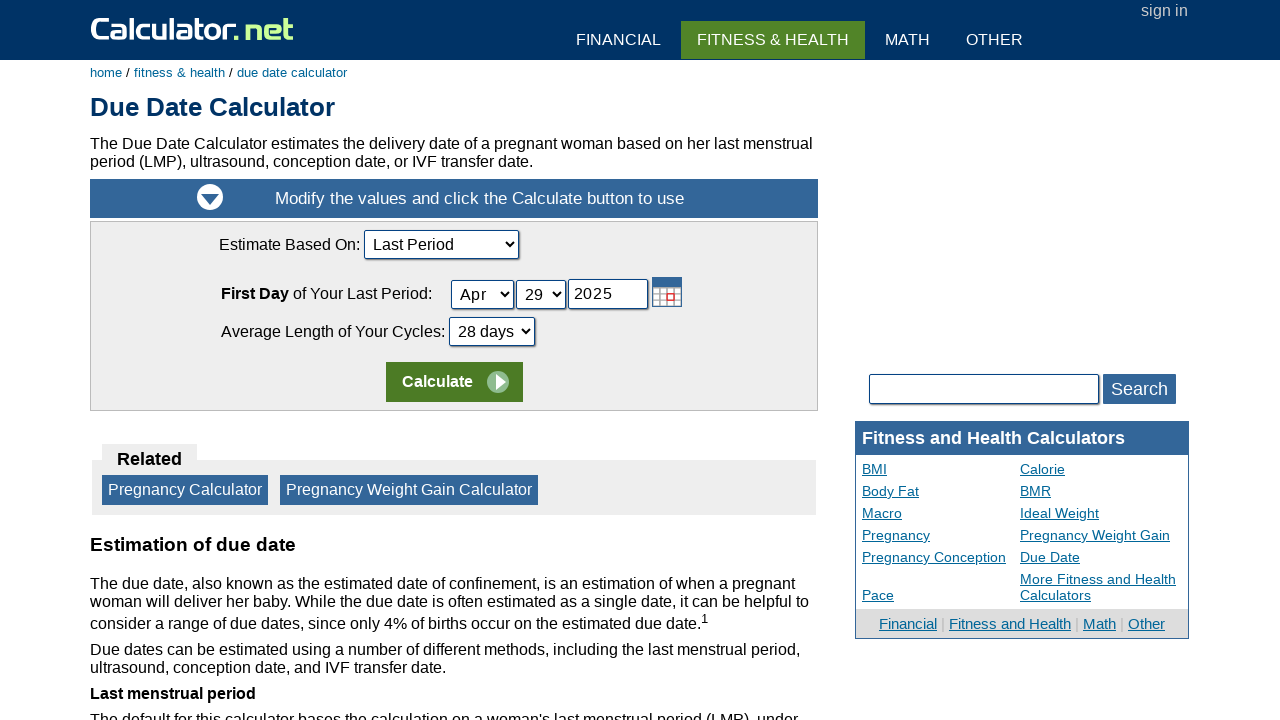

Selected day 21 on #cLastPeriodDay_Day_ID
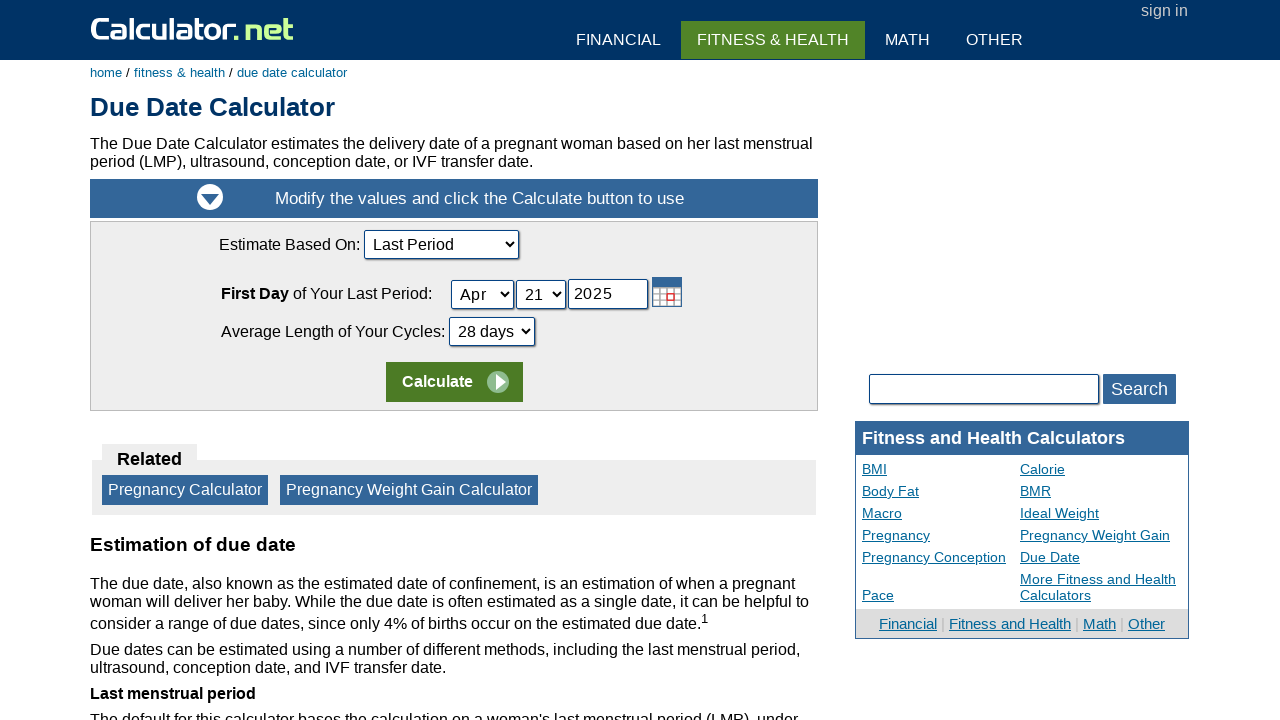

Entered year 2019 on #cLastPeriodDay_Year_ID
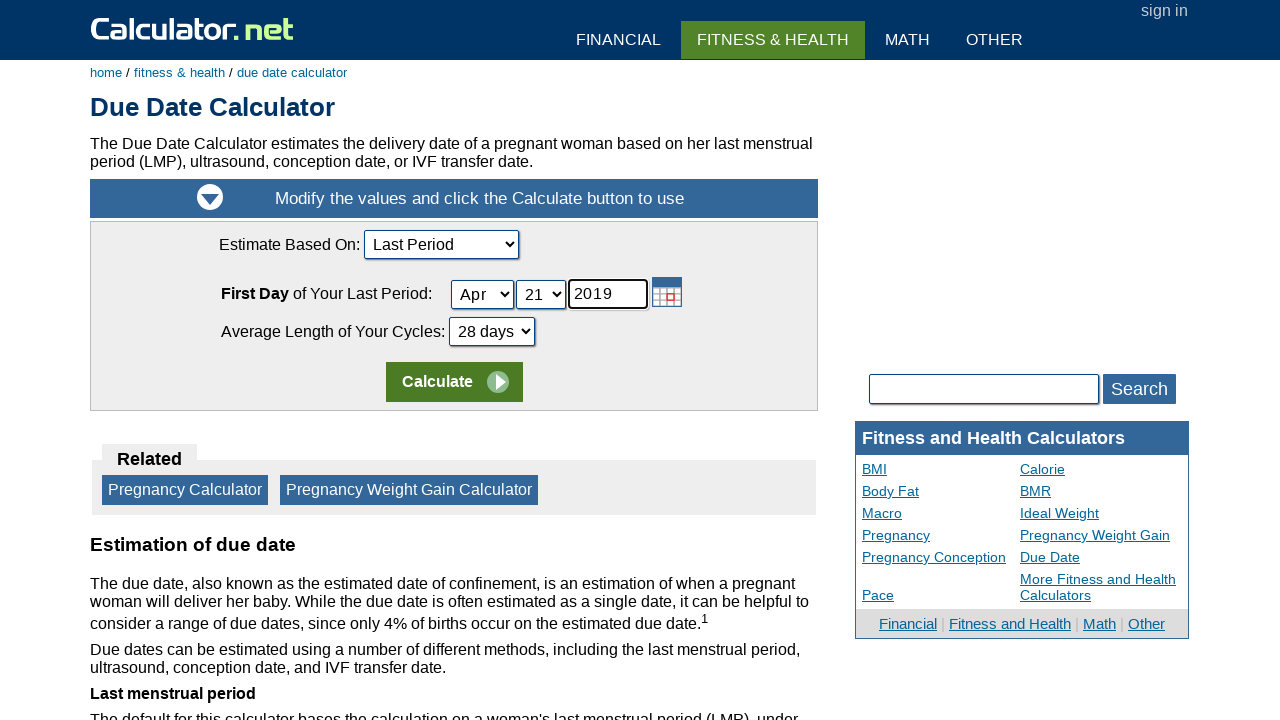

Selected cycle length 28 days on [name='cCycleLength']
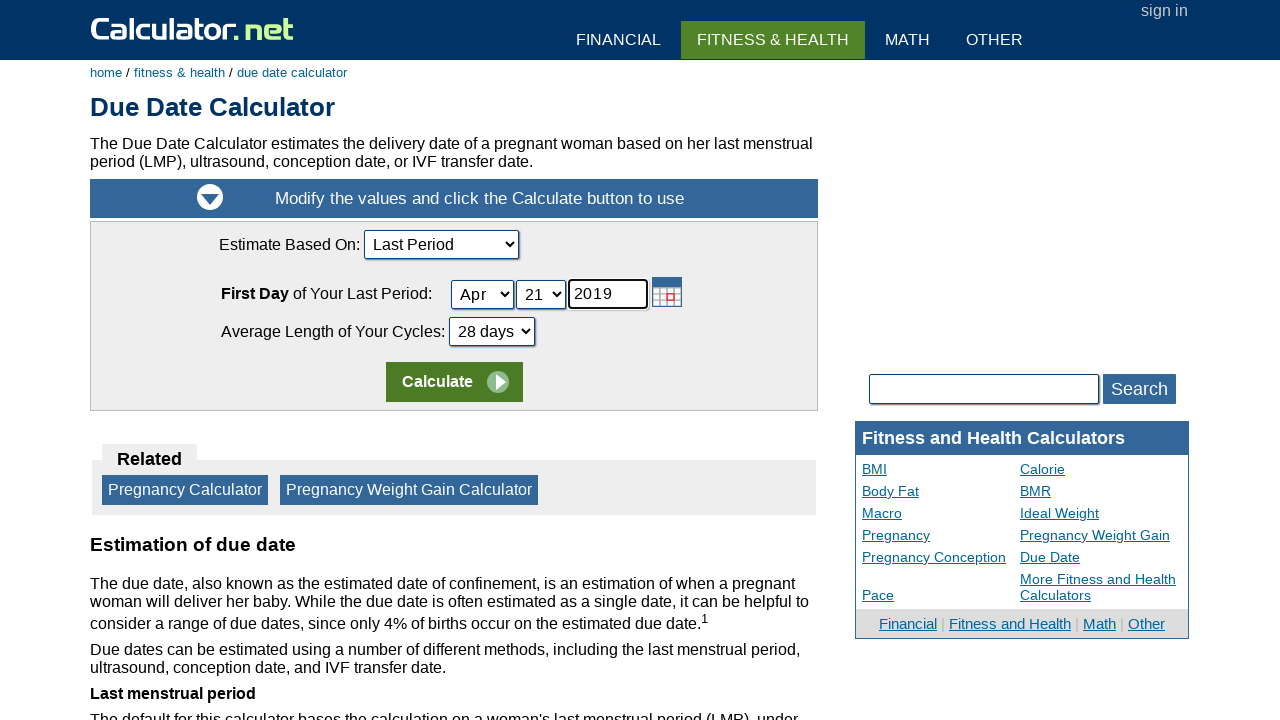

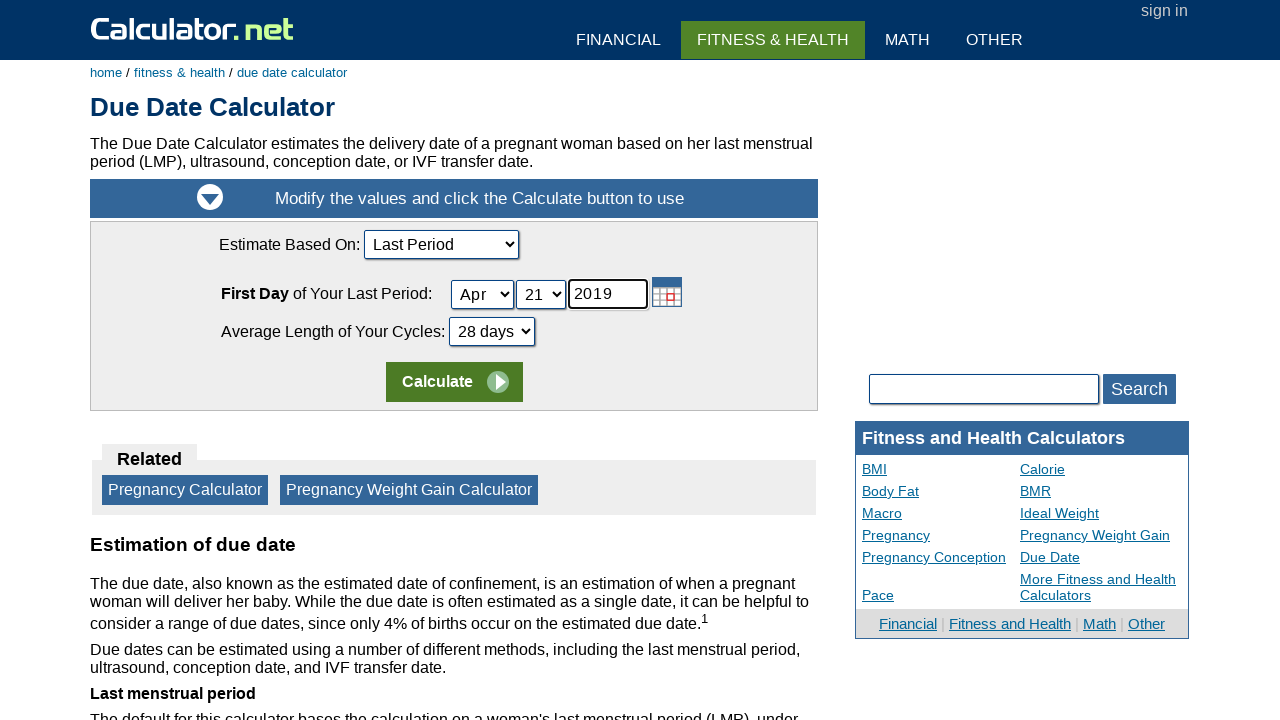